Tests a signup/contact form by filling in first name, last name, and email fields

Starting URL: http://secure-retreat-92358.herokuapp.com/

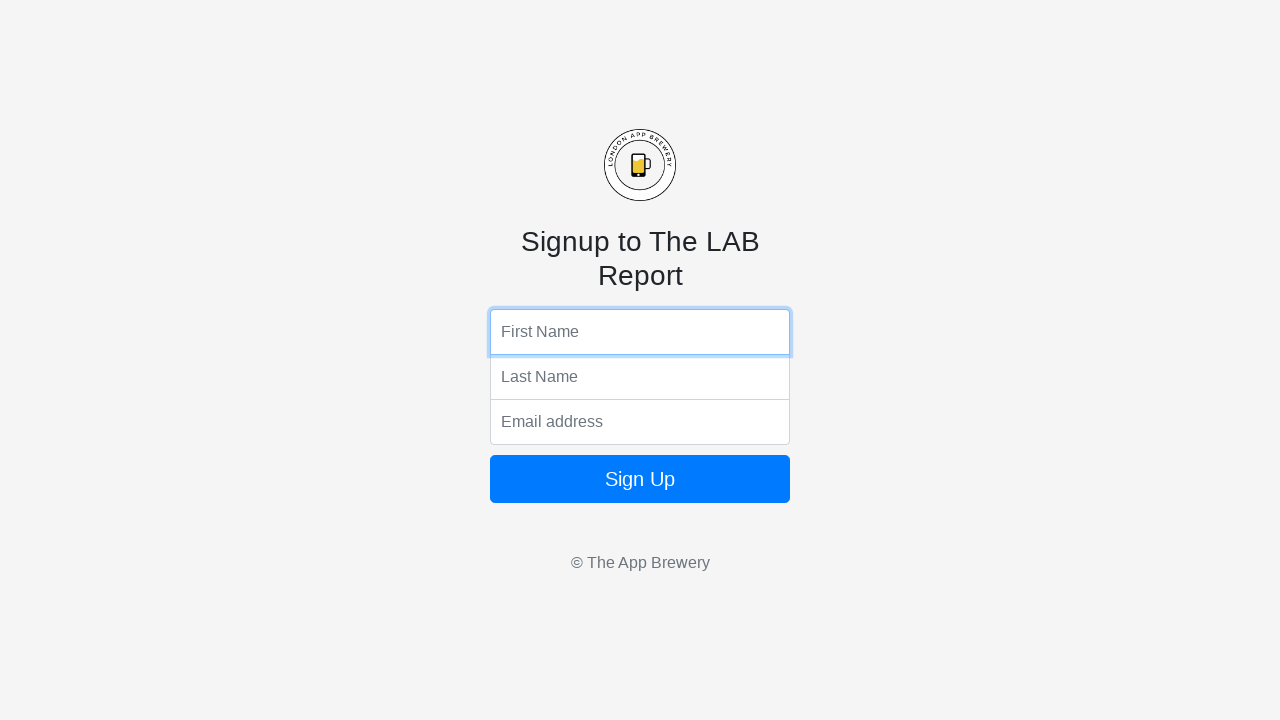

Filled first name field with 'Ridwan' on input[name='fName']
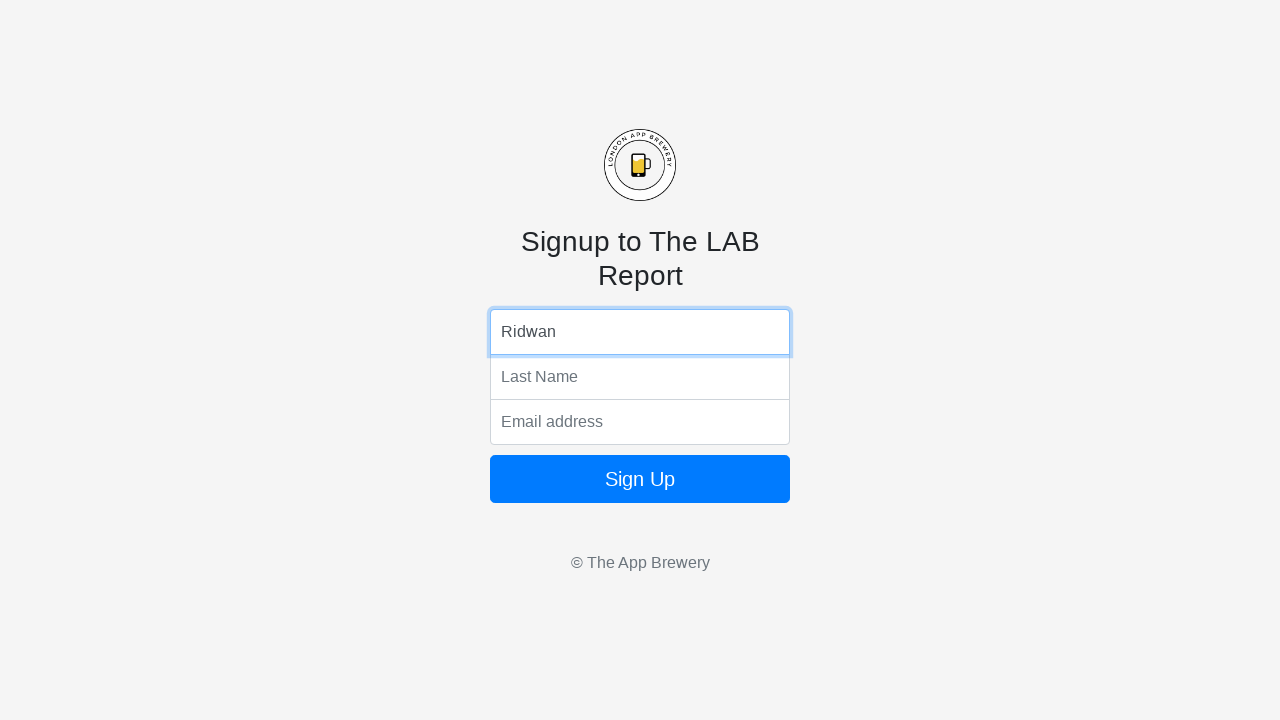

Filled last name field with 'Abdulwaheed' on input[name='lName']
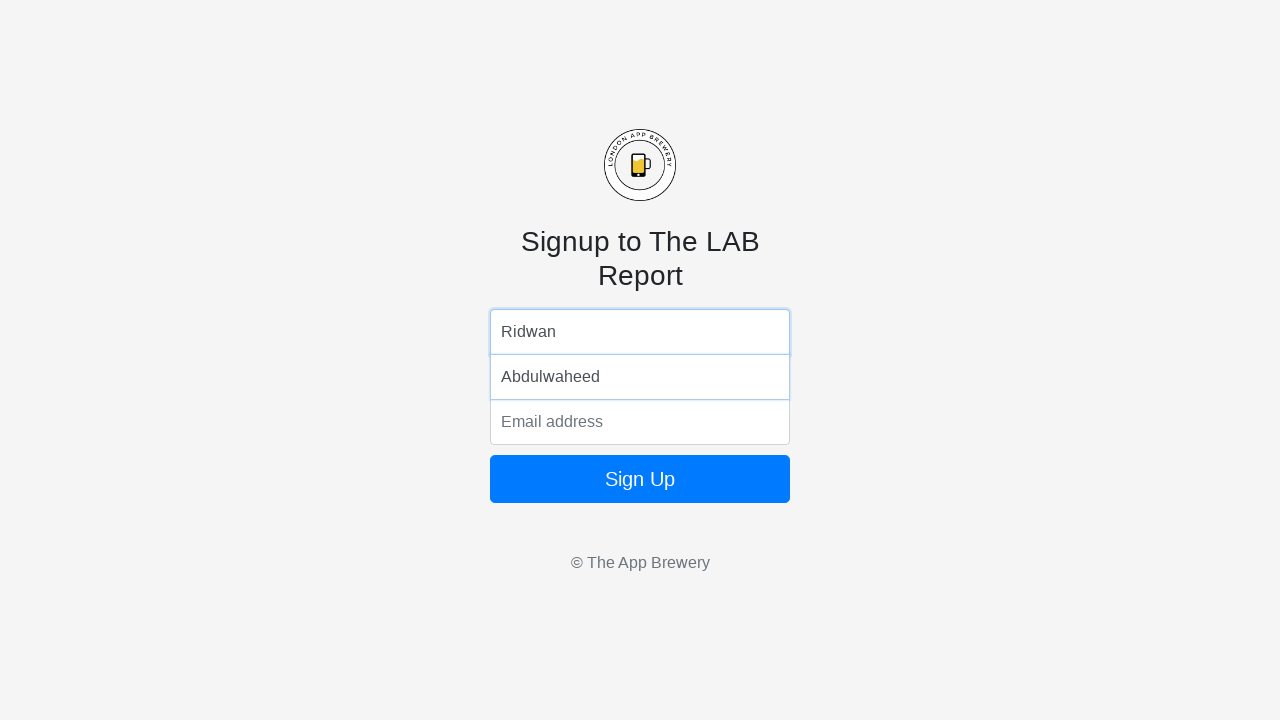

Filled email field with 'ridwan.test@example.com' on input[name='email']
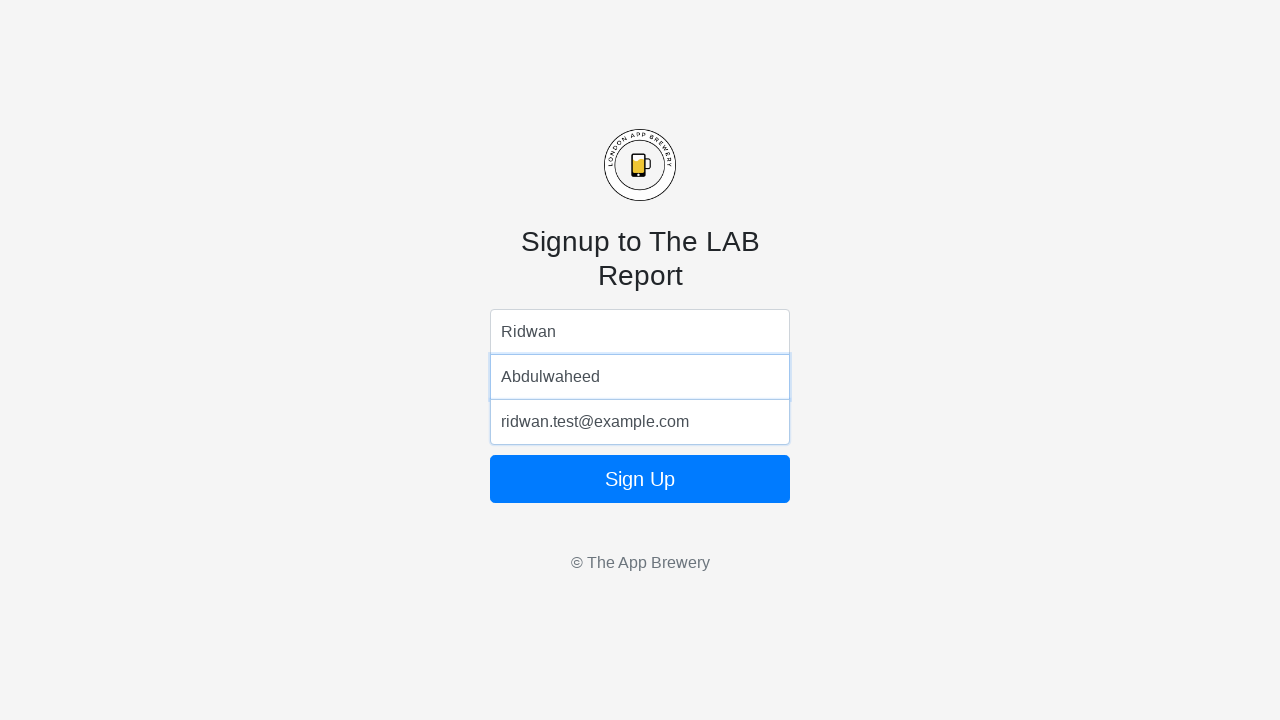

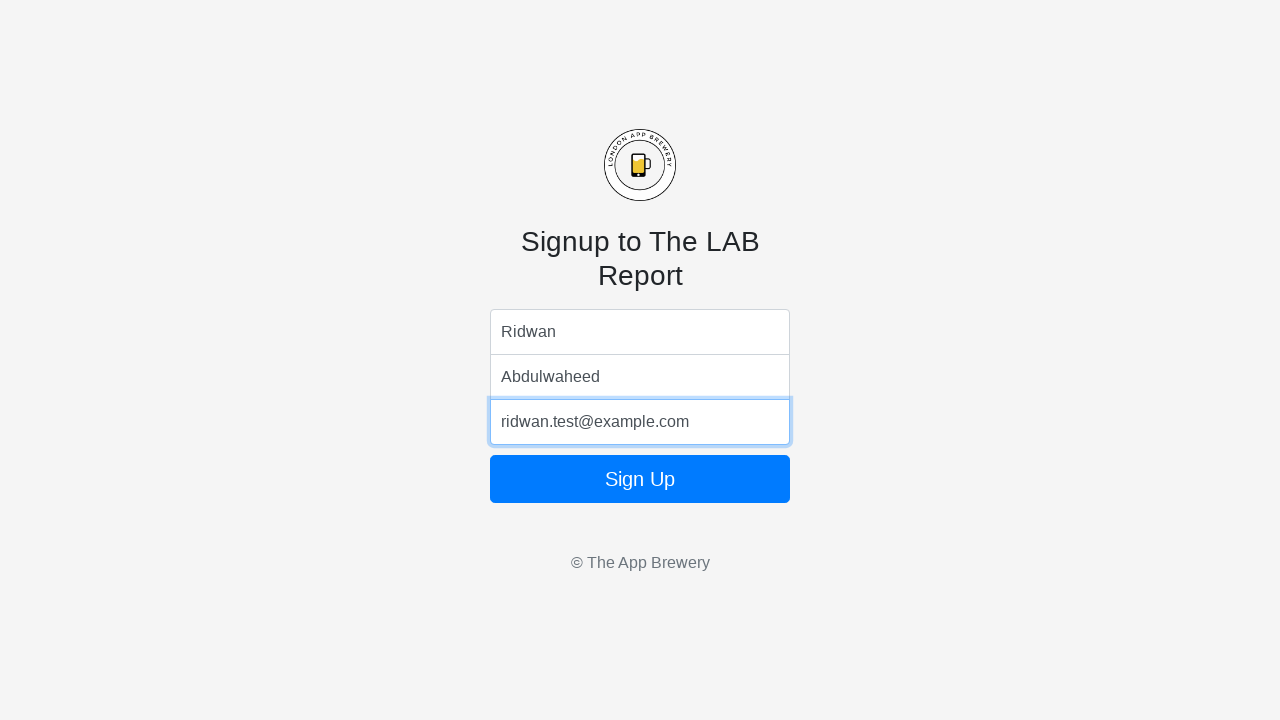